Navigates to the XPath practice page and sets up the browser window

Starting URL: https://selectorshub.com/xpath-practice-page/

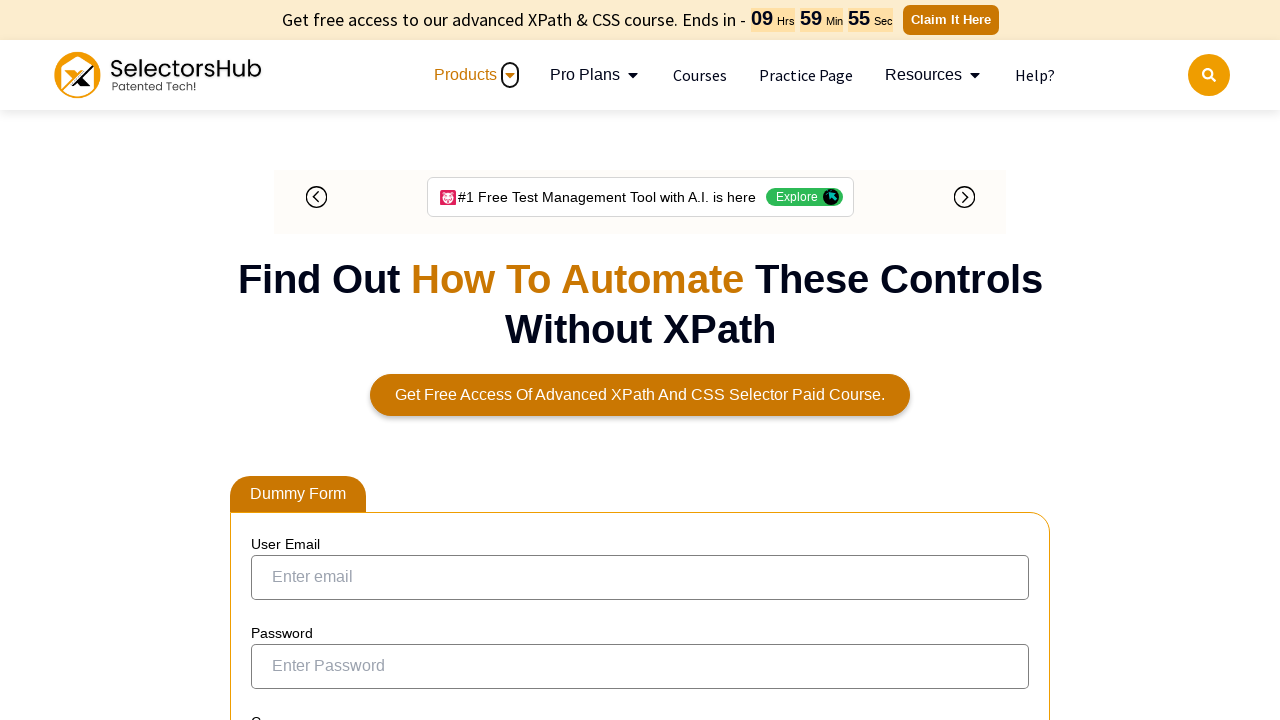

Waited for DOM content to load on XPath practice page
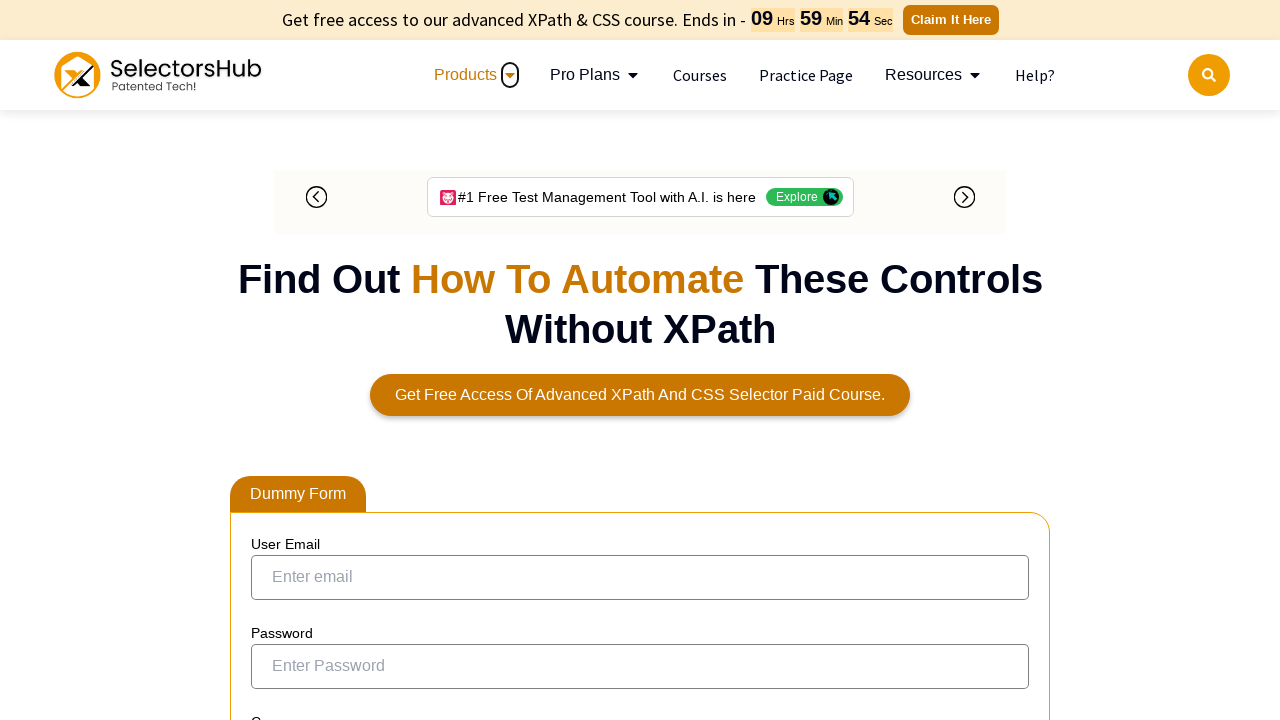

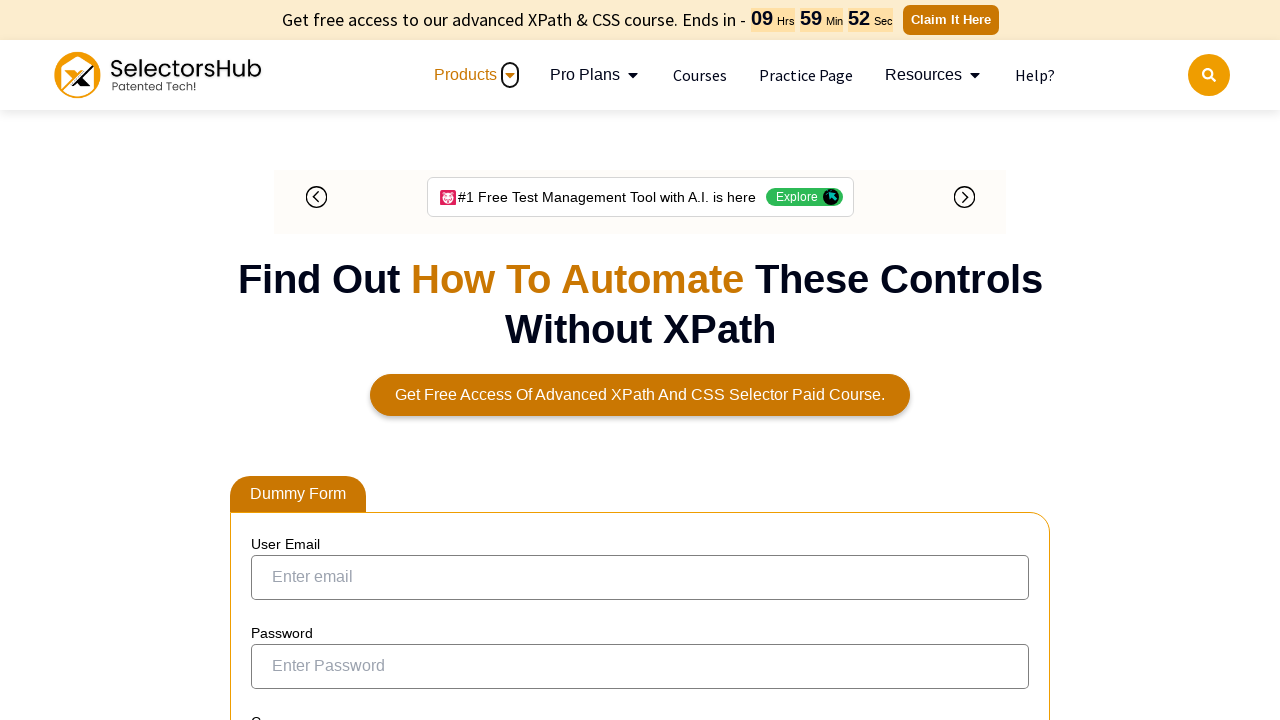